Tests radio button selection functionality by checking if a radio button is selected, clicking it, and then selecting another radio button from the group

Starting URL: https://cursoautomacao.netlify.app

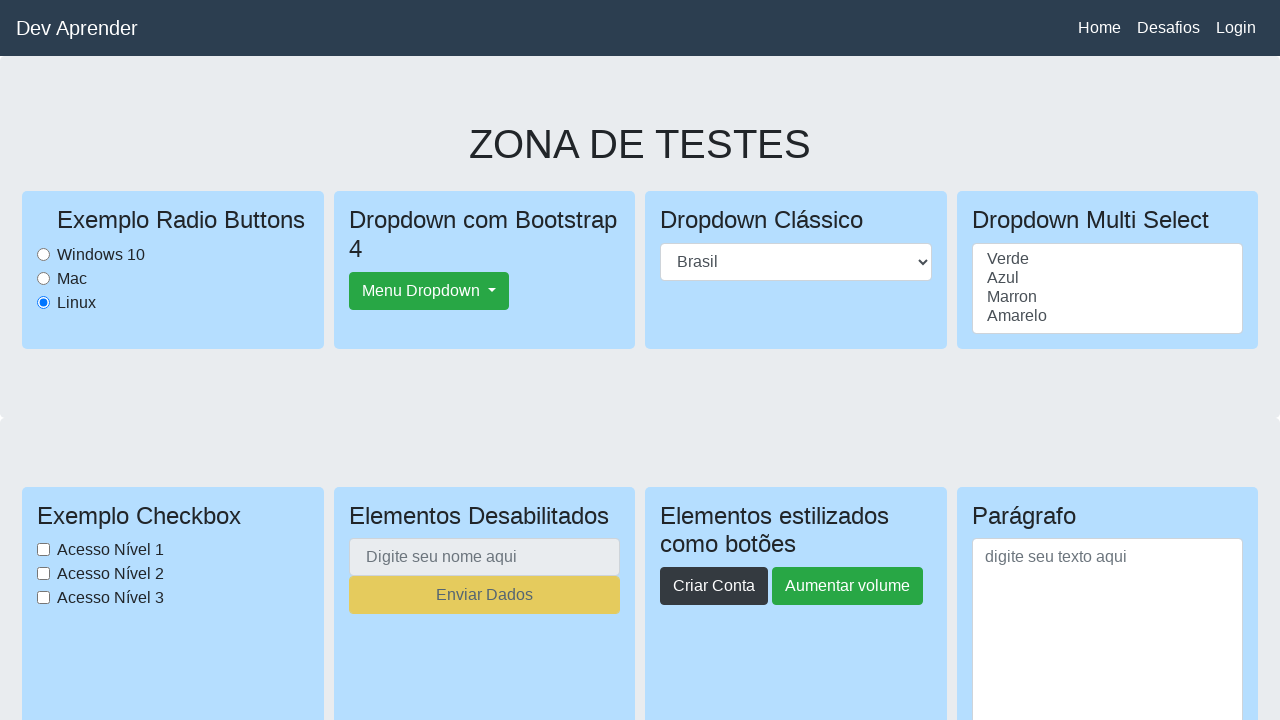

Located Linux radio button element
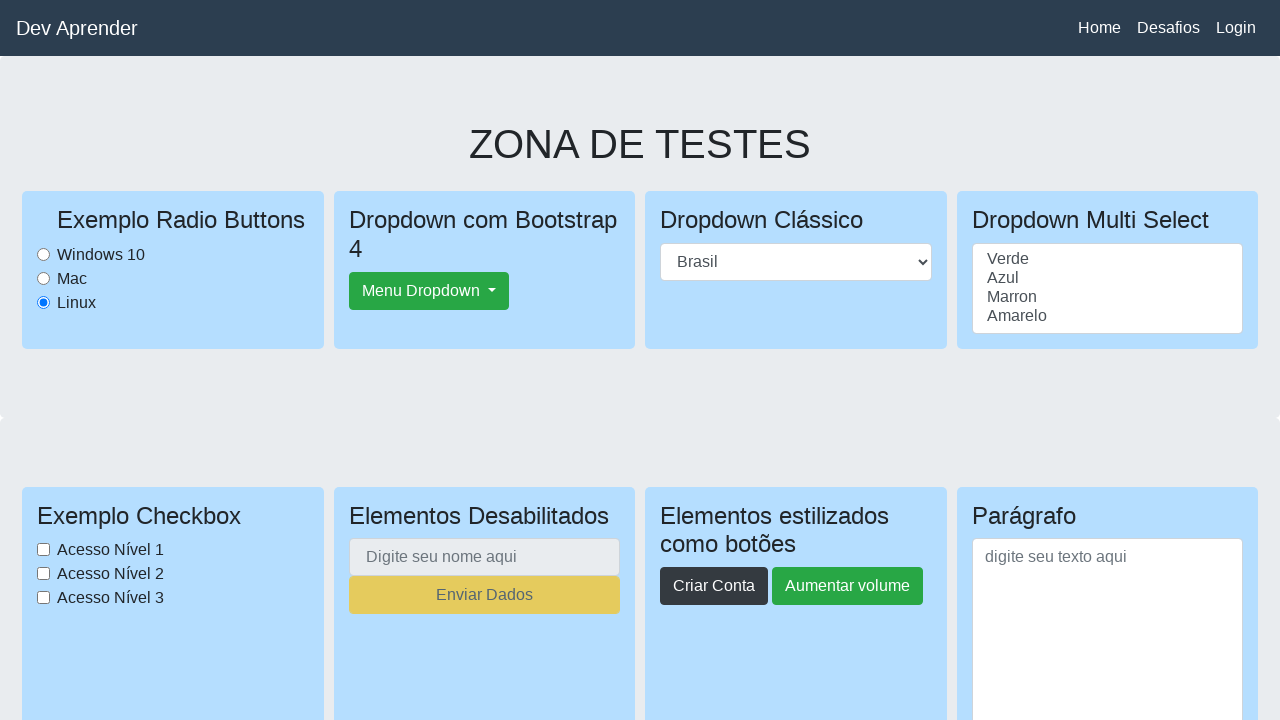

Checked if Linux radio button is already selected - it is
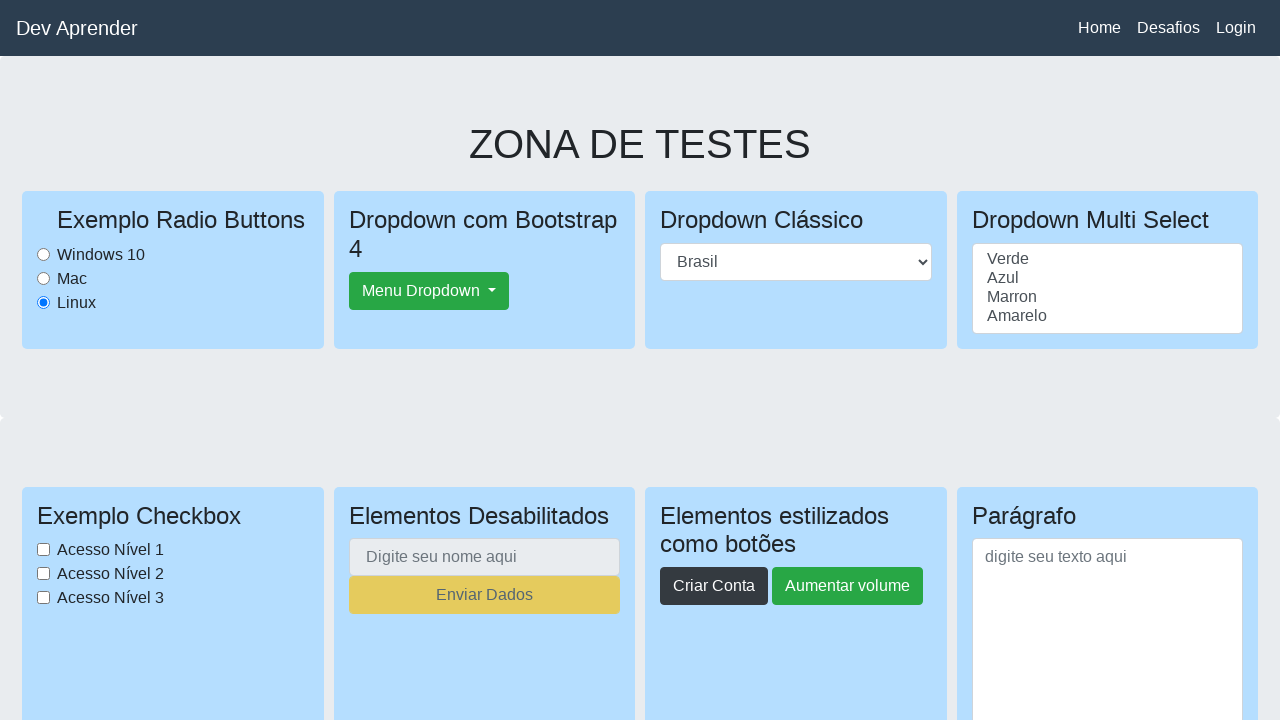

Clicked Linux radio button at (44, 302) on #LinuxRadioButton
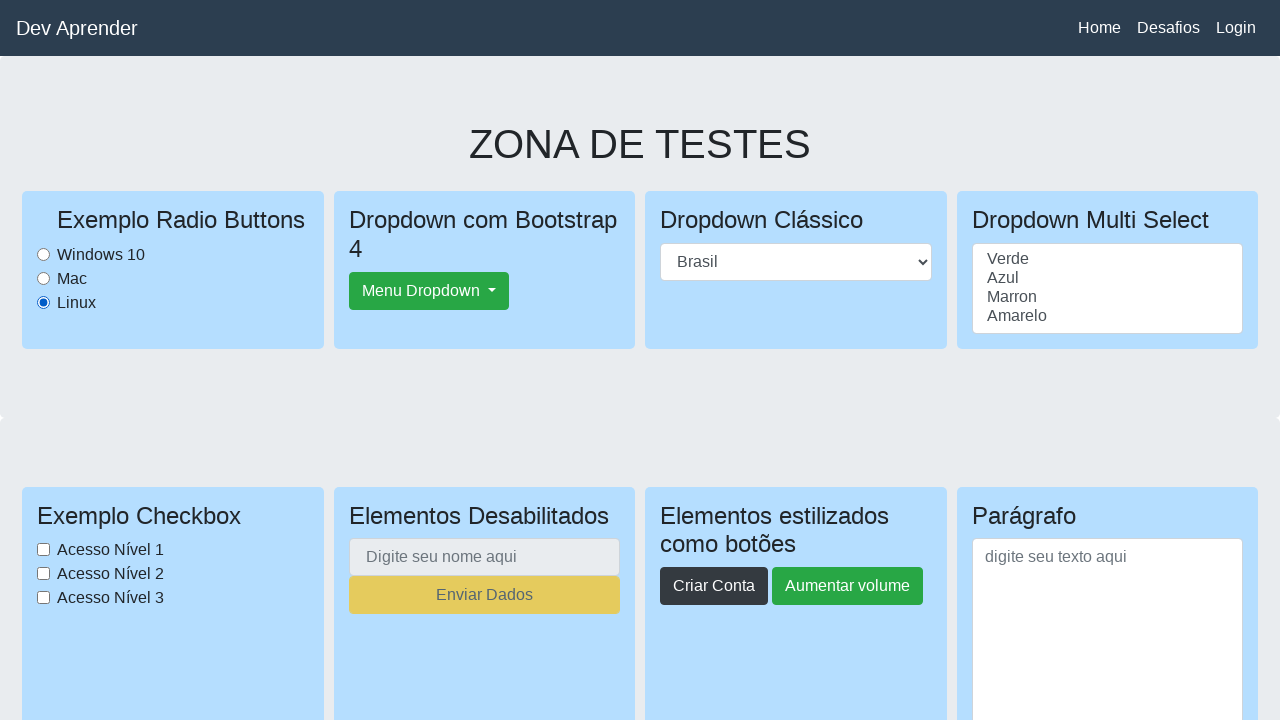

Waited 1 second for radio button selection to complete
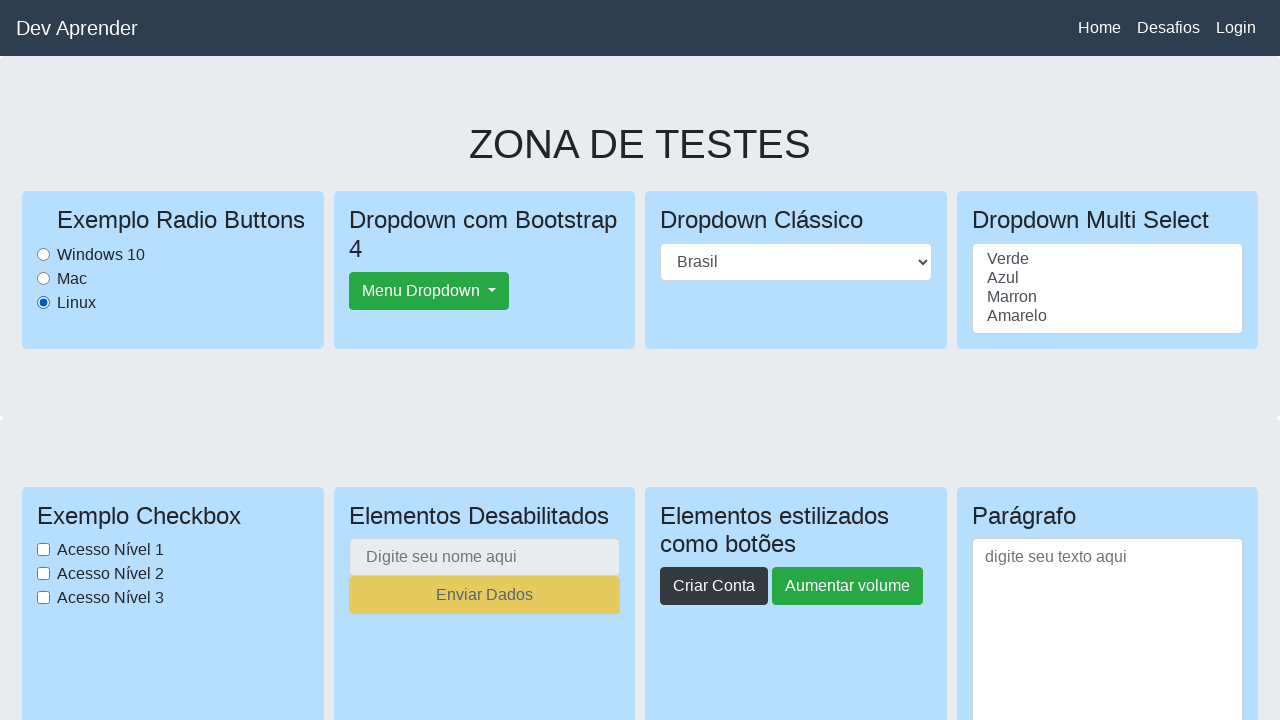

Clicked second radio button from the group at (44, 278) on input[type='radio'] >> nth=1
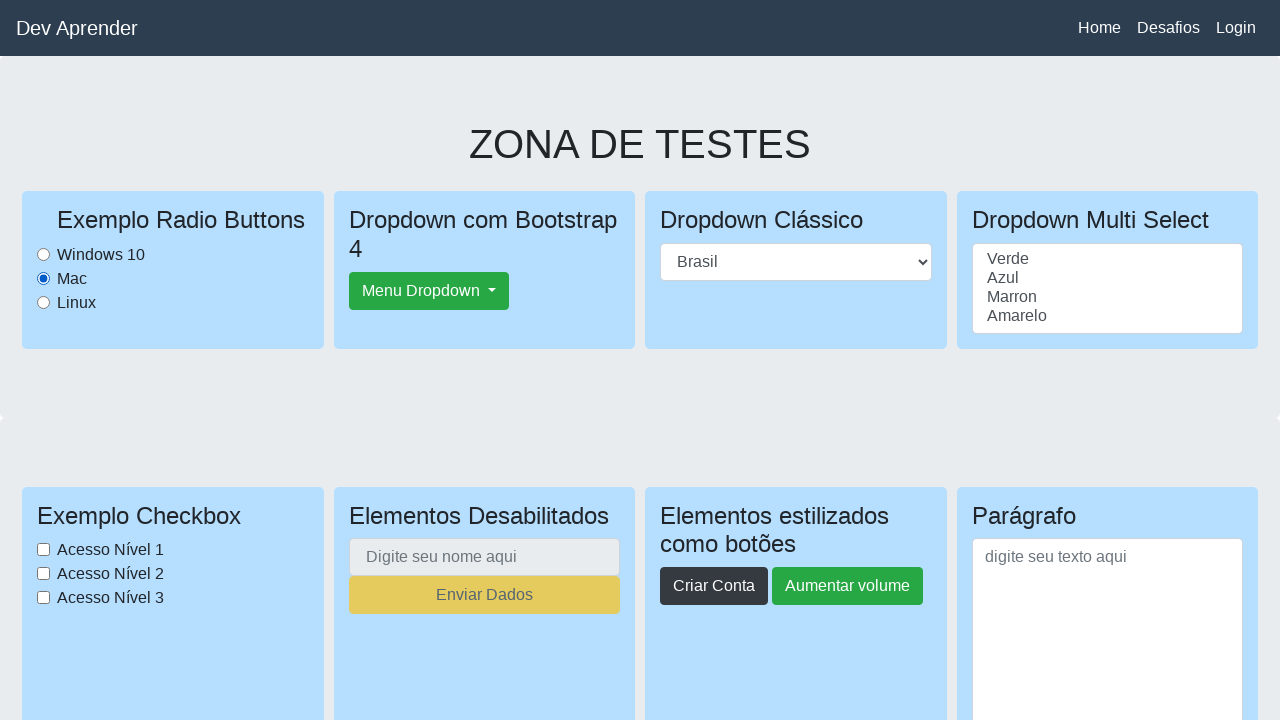

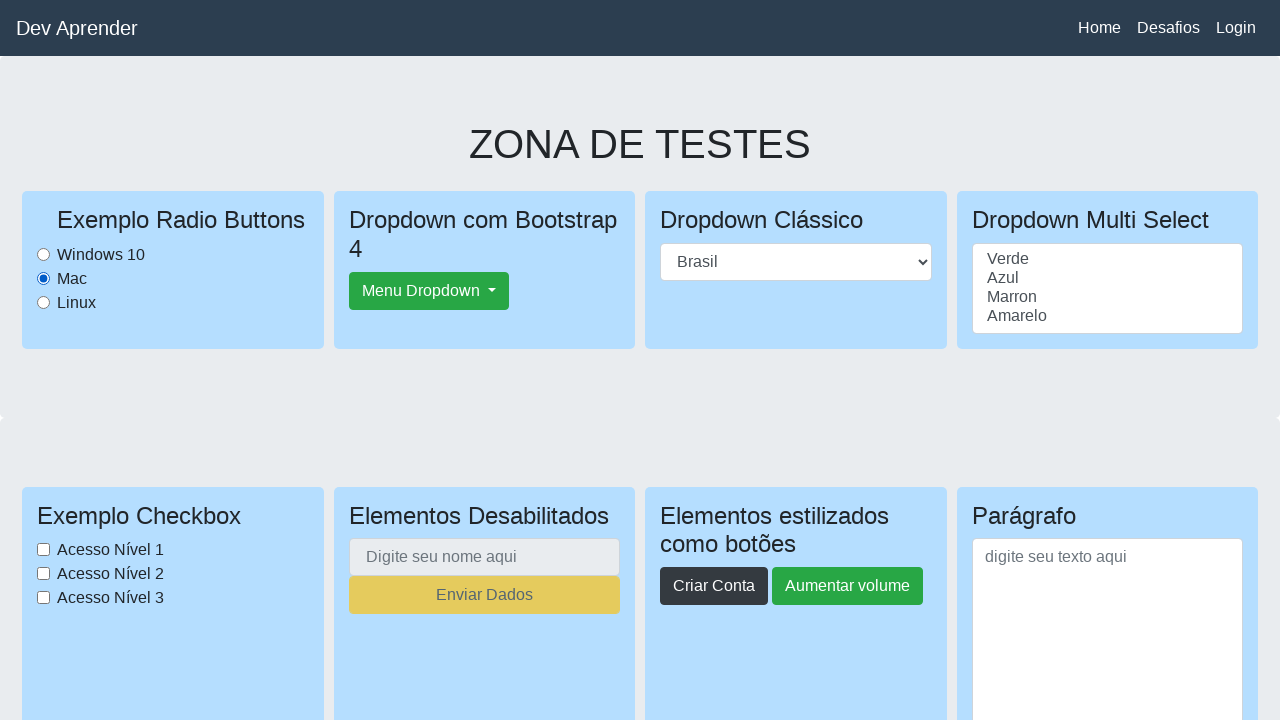